Tests form submission and waits for JavaScript to populate the username value in the results page

Starting URL: https://eviltester.github.io/synchole/form.html

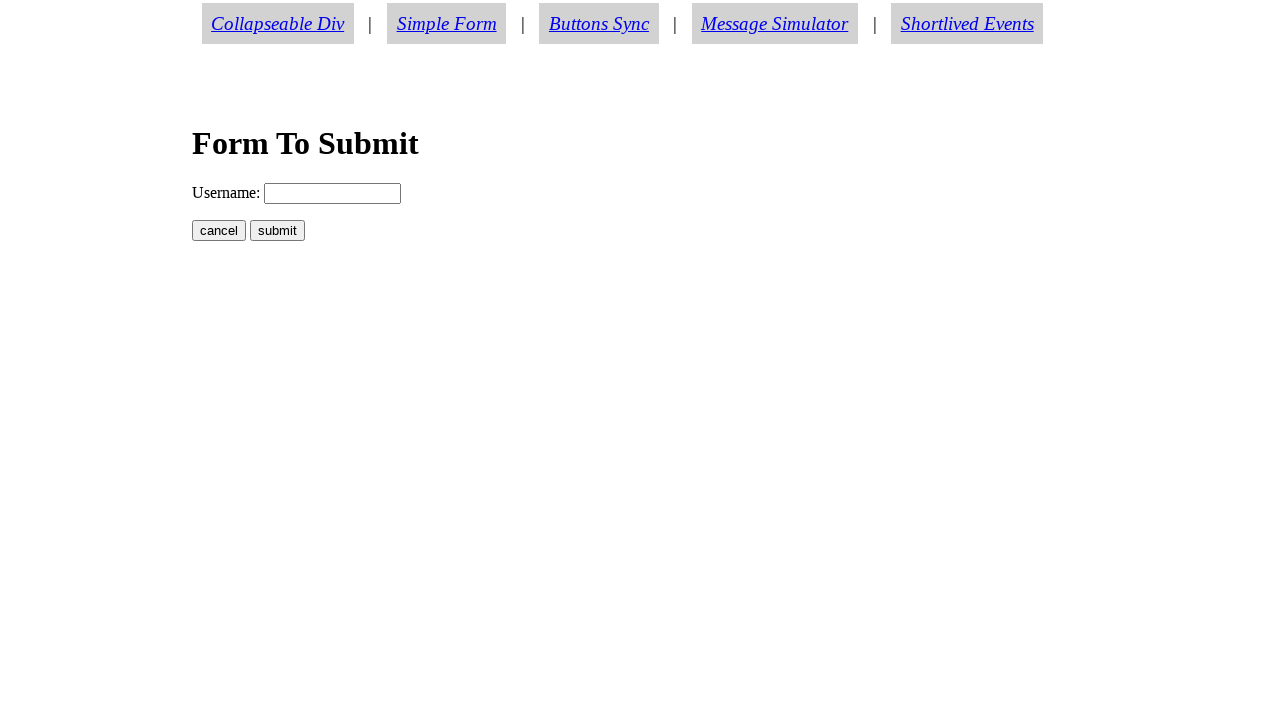

Navigated to form page
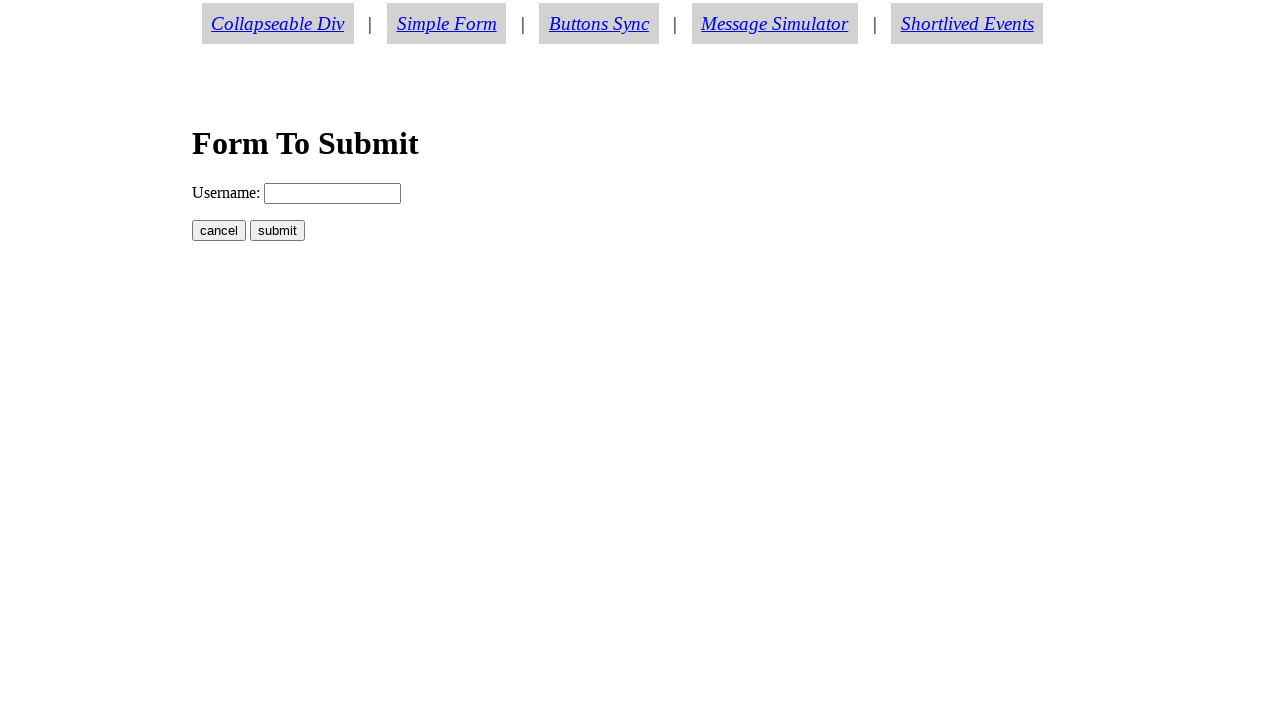

Filled username field with 'bob' on input[name='username']
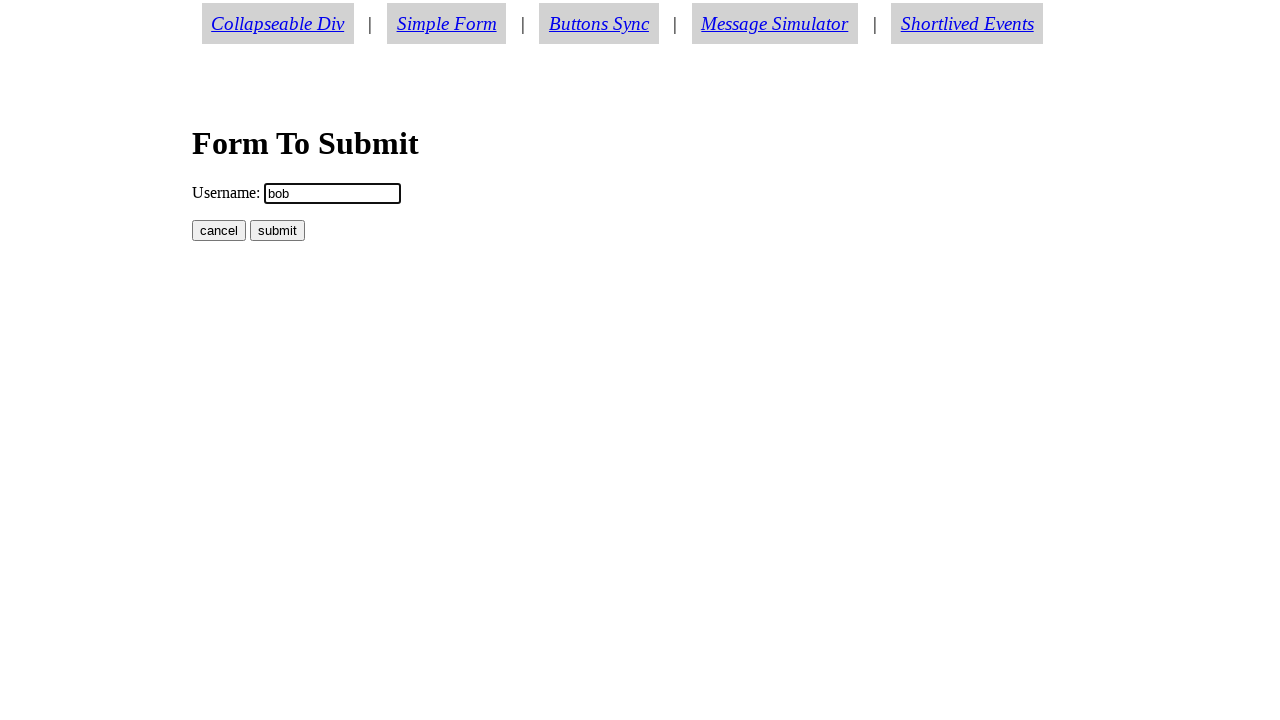

Pressed Enter to submit the form on input[name='username']
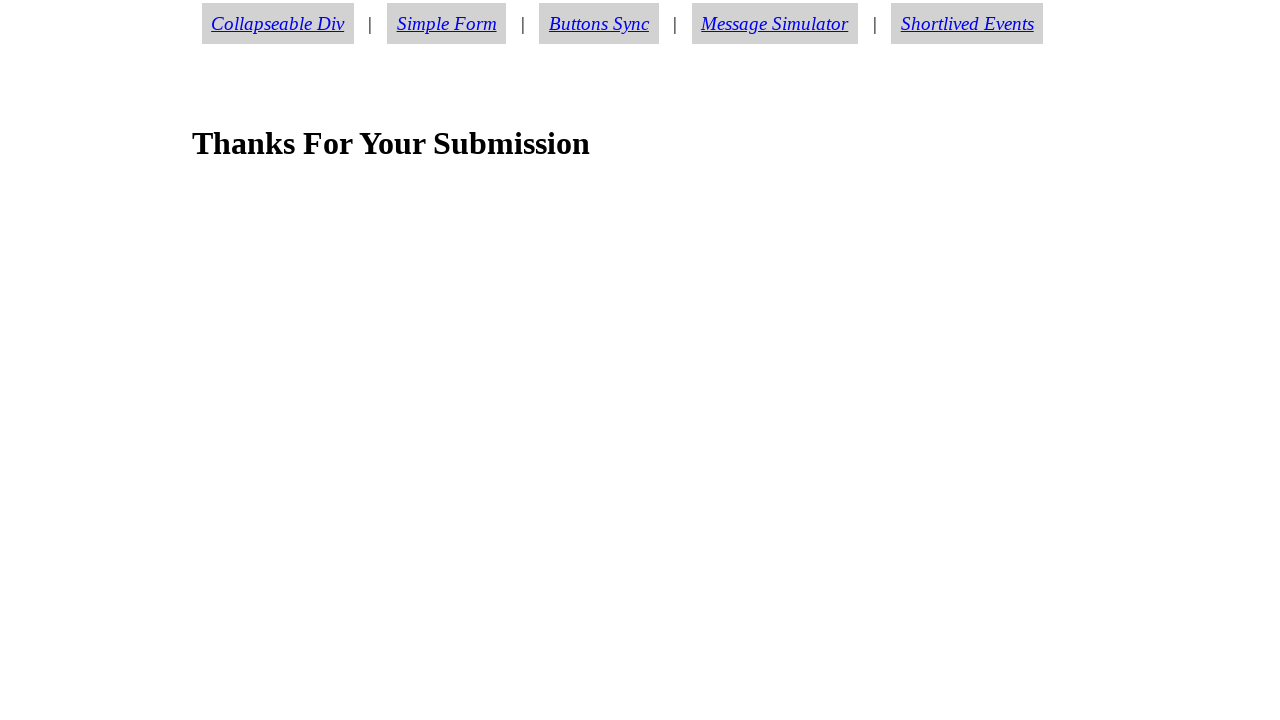

Thanks message element appeared
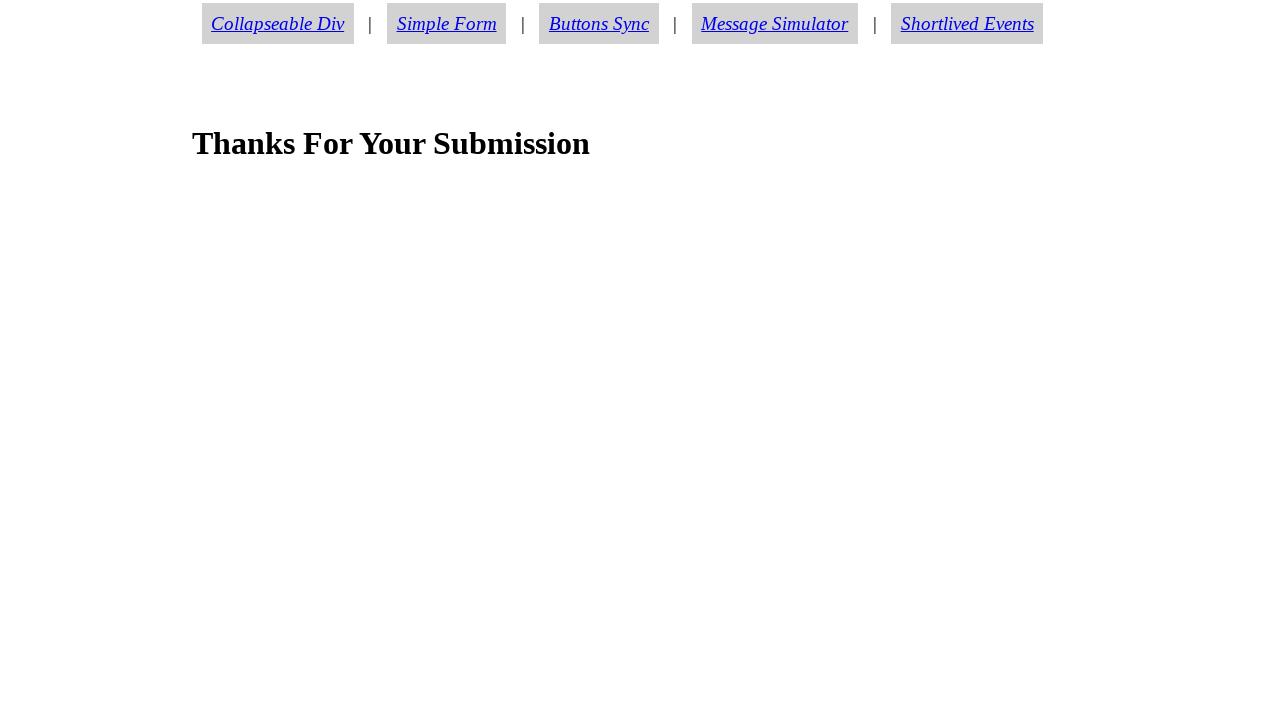

Verified thanks message text content
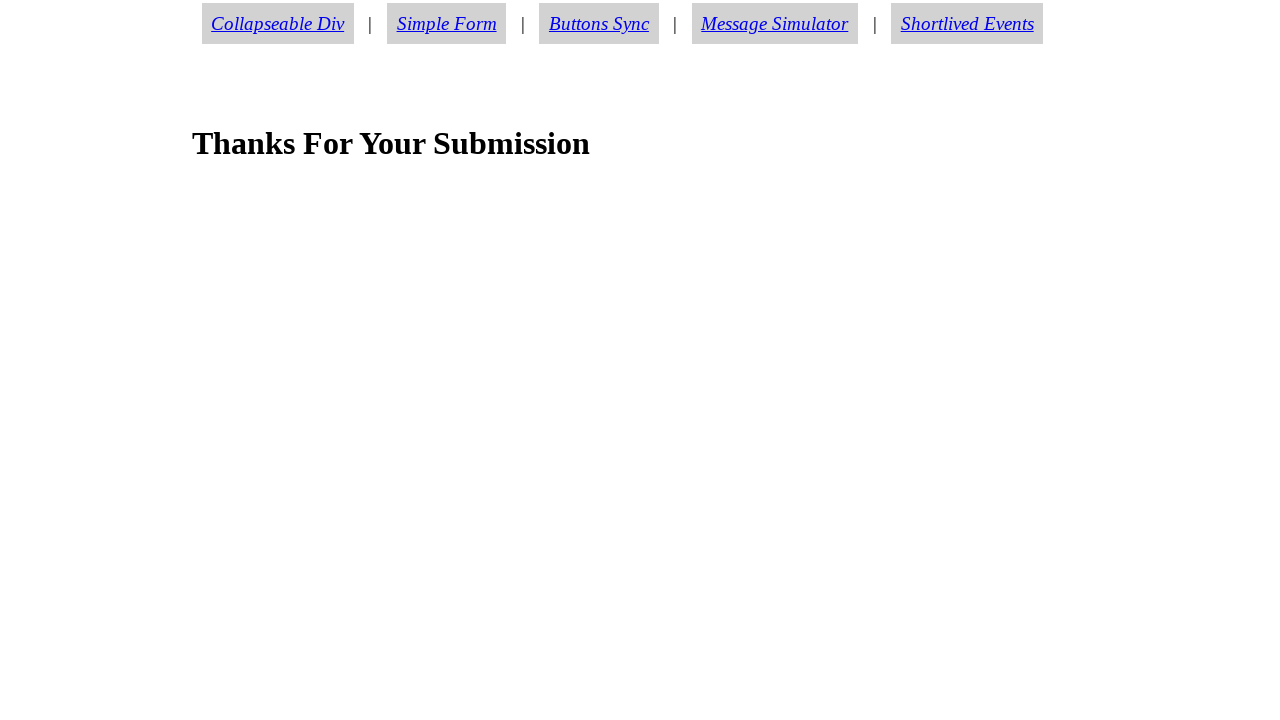

Username element populated by JavaScript
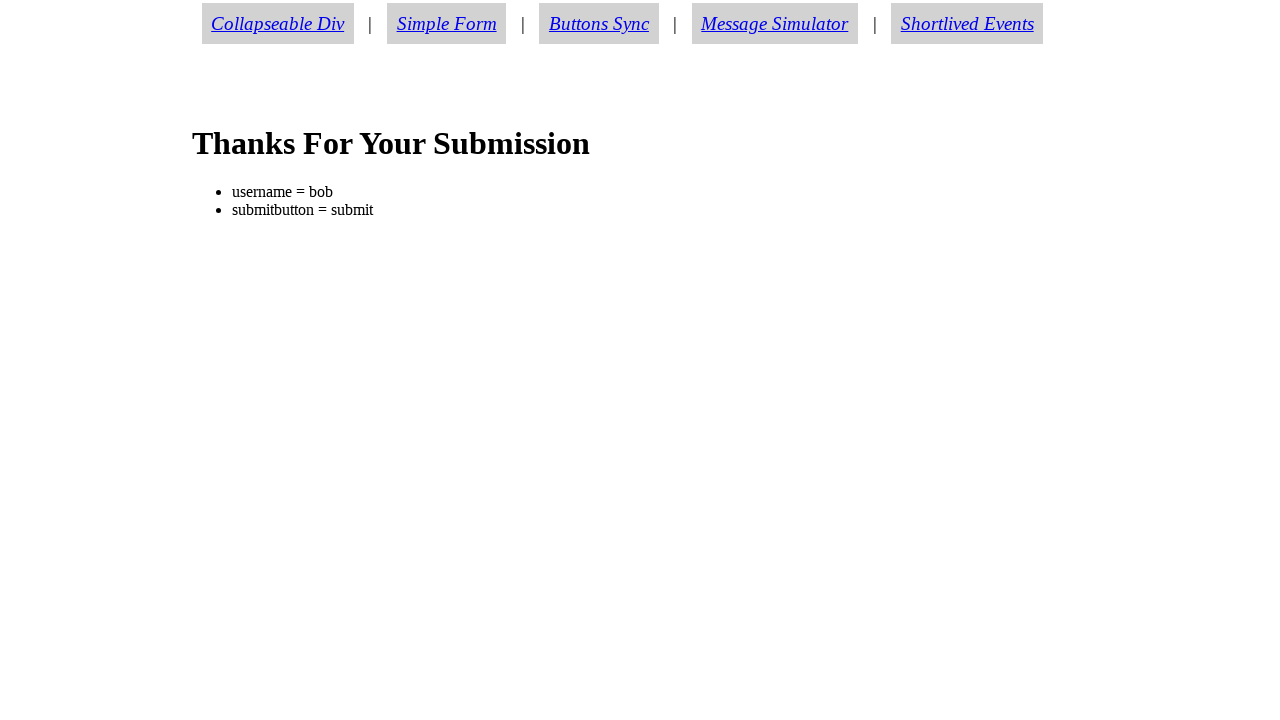

Verified username data-value attribute equals 'bob'
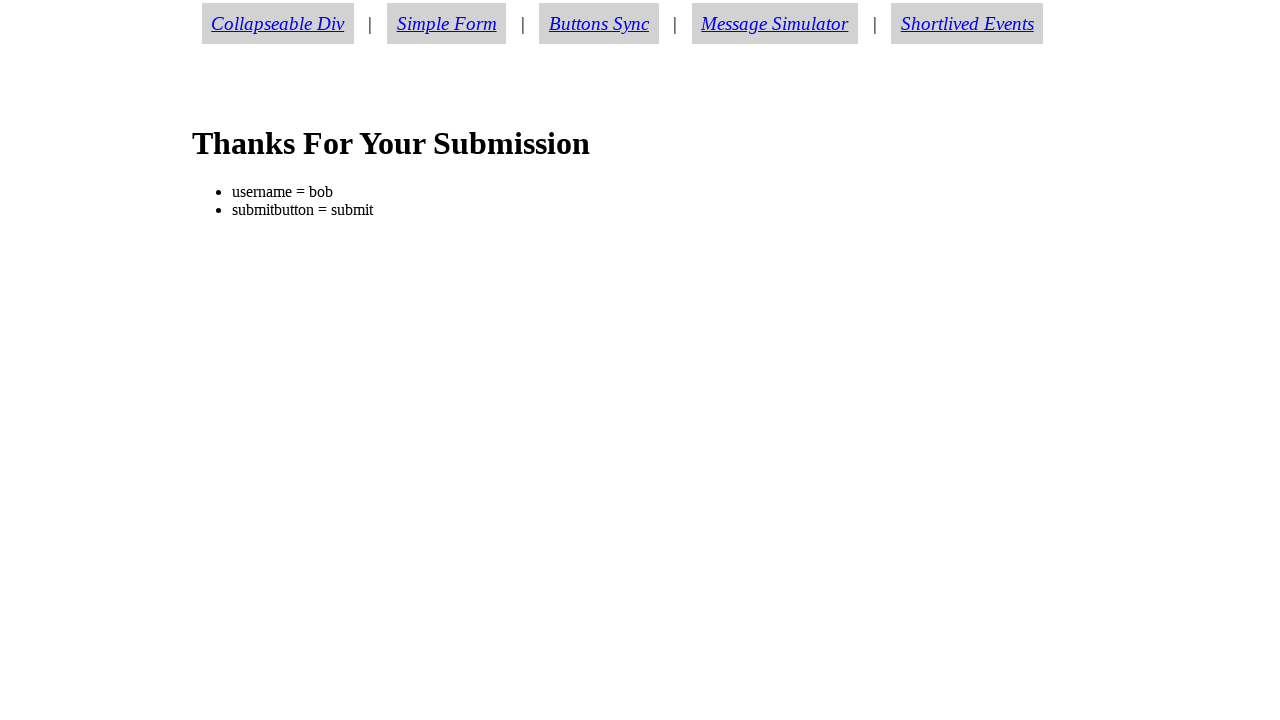

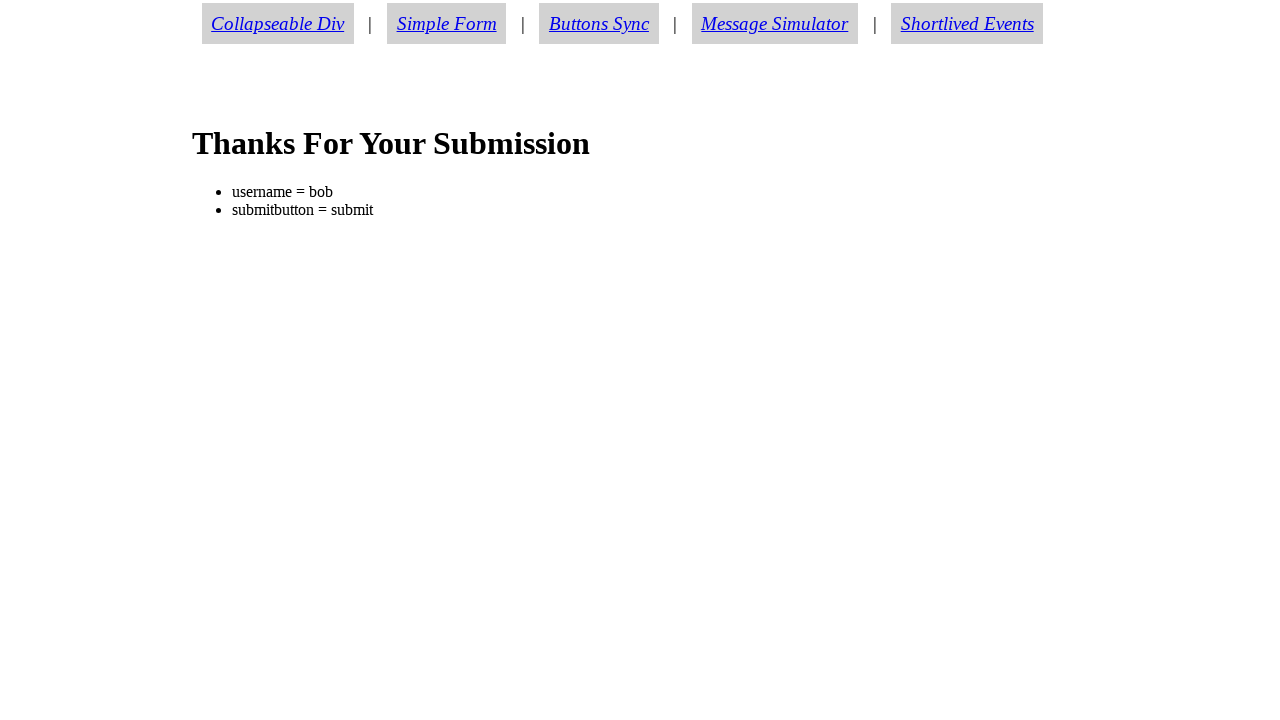